Tests simple JavaScript alert by clicking a button that triggers an alert, accepting it, and verifying the result message.

Starting URL: http://the-internet.herokuapp.com/javascript_alerts

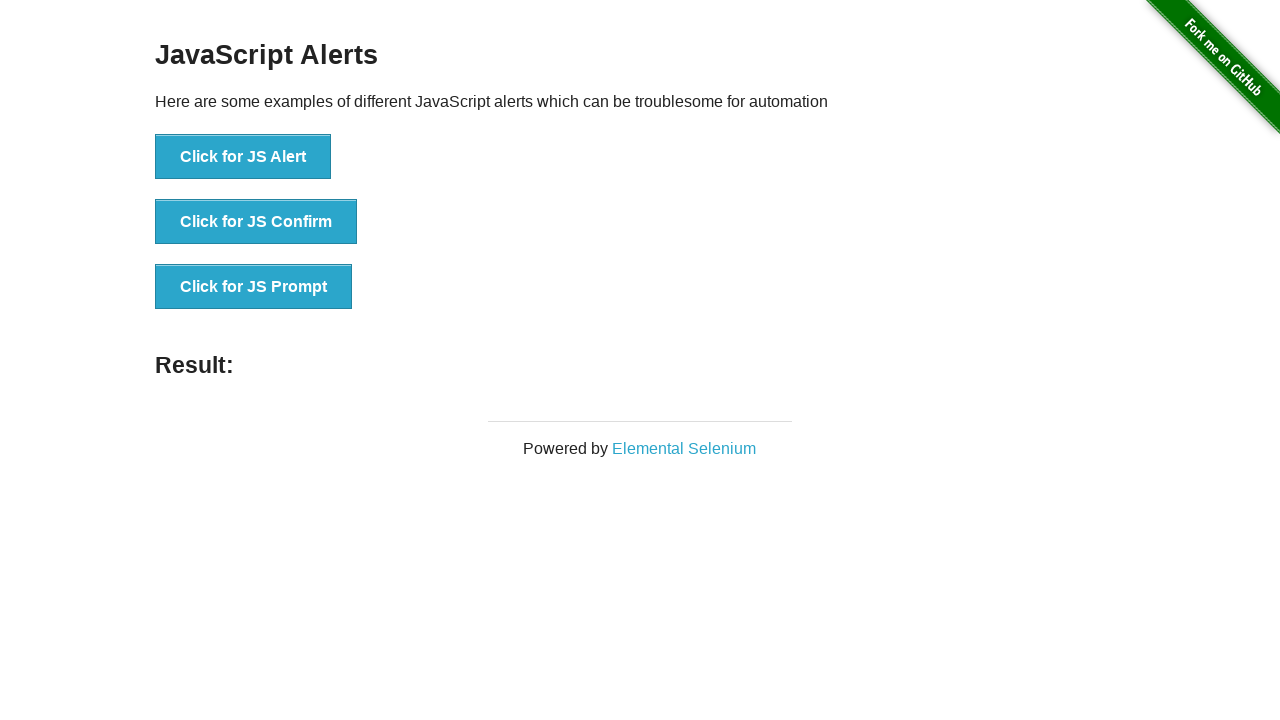

Clicked button to trigger simple JavaScript alert at (243, 157) on xpath=//button[text()='Click for JS Alert']
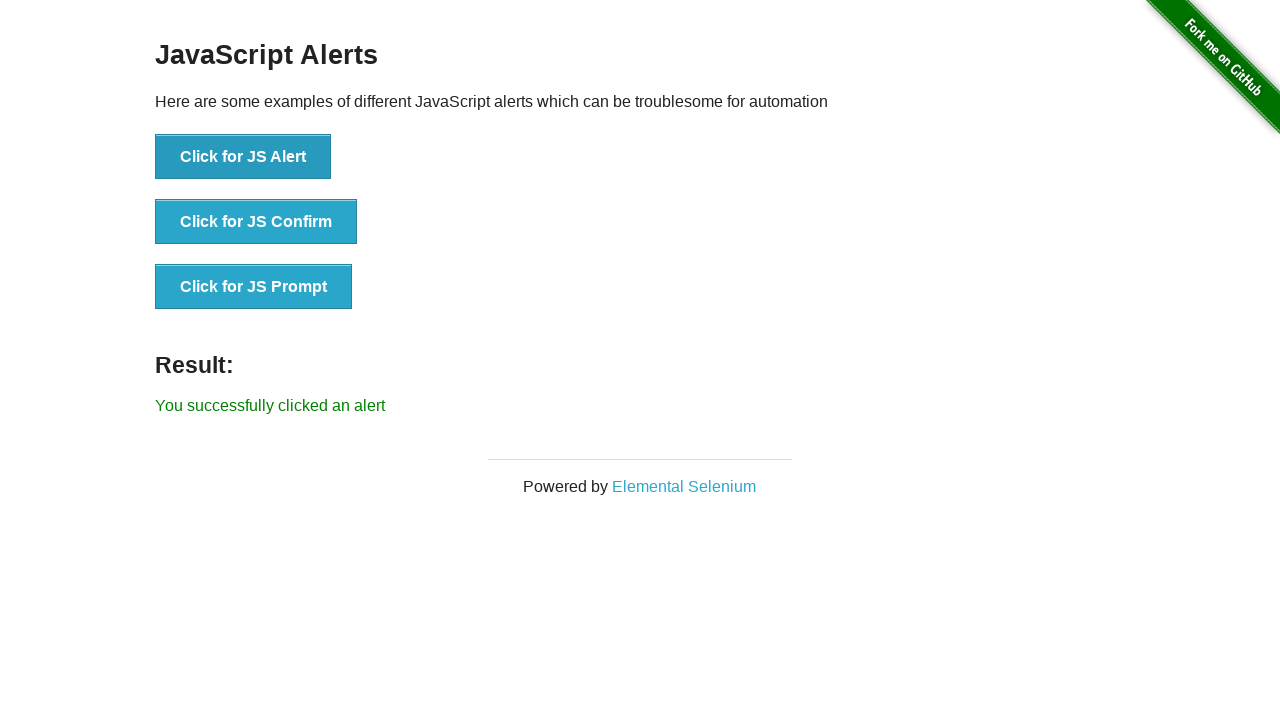

Set up dialog handler to accept alert
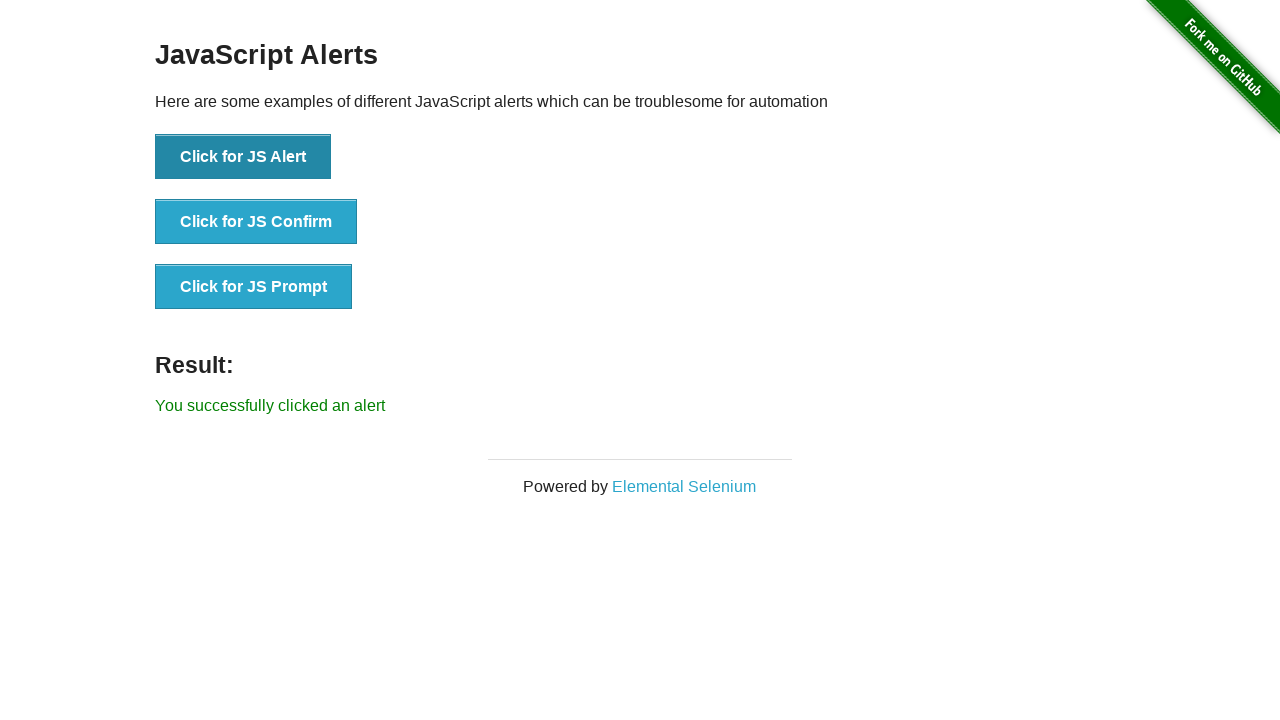

Result message appeared after accepting alert
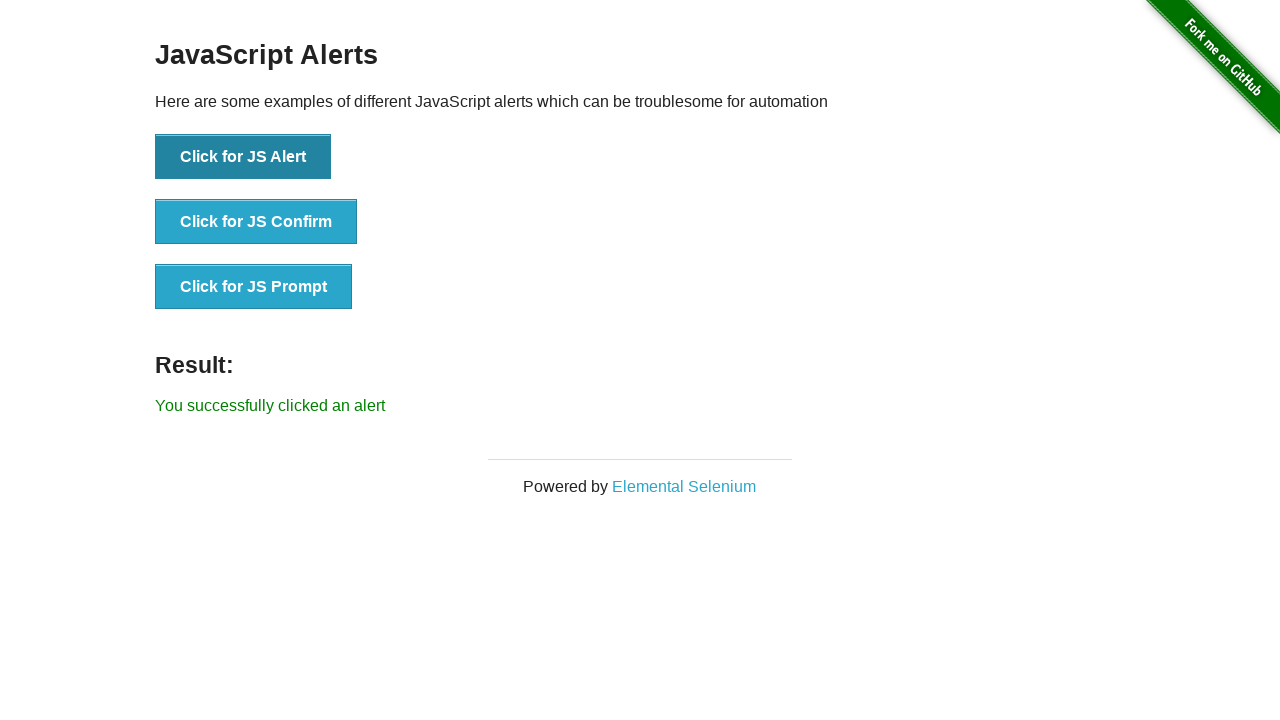

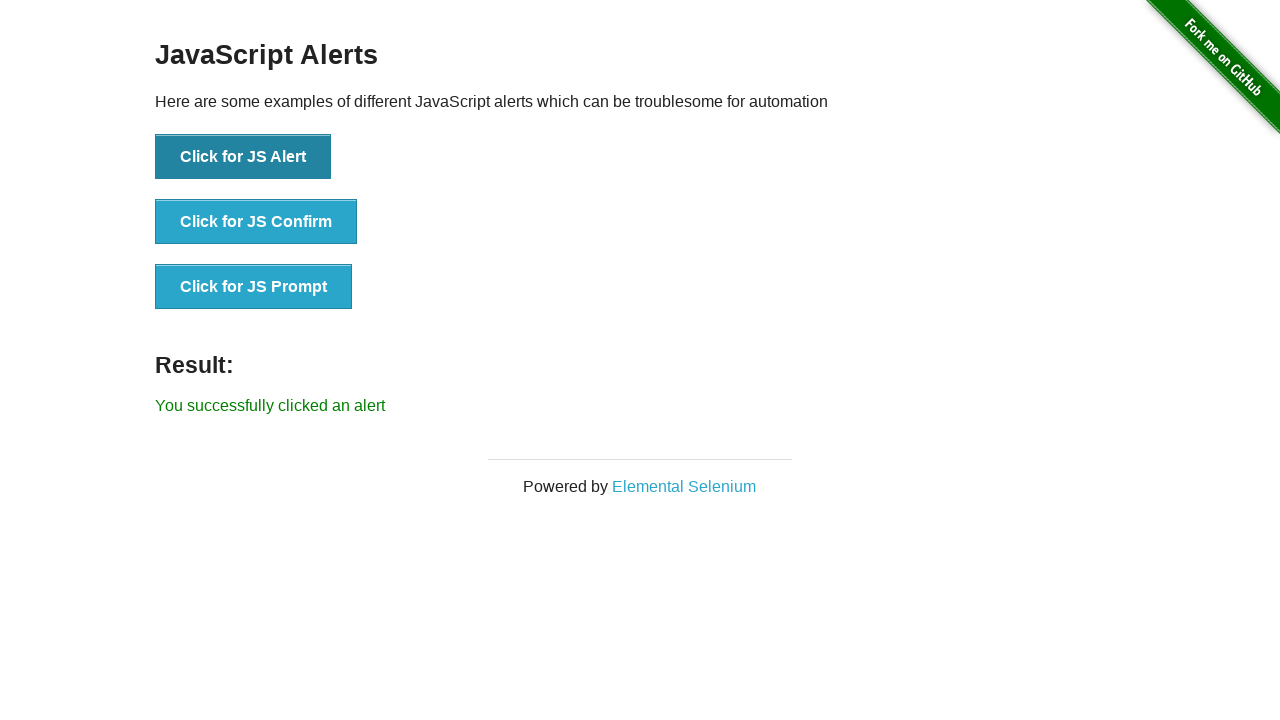